Tests slider component by dragging the slider handle to 68% position and verifying the displayed value updates correctly

Starting URL: https://test-with-me-app.vercel.app/learning/web-elements/components/slider

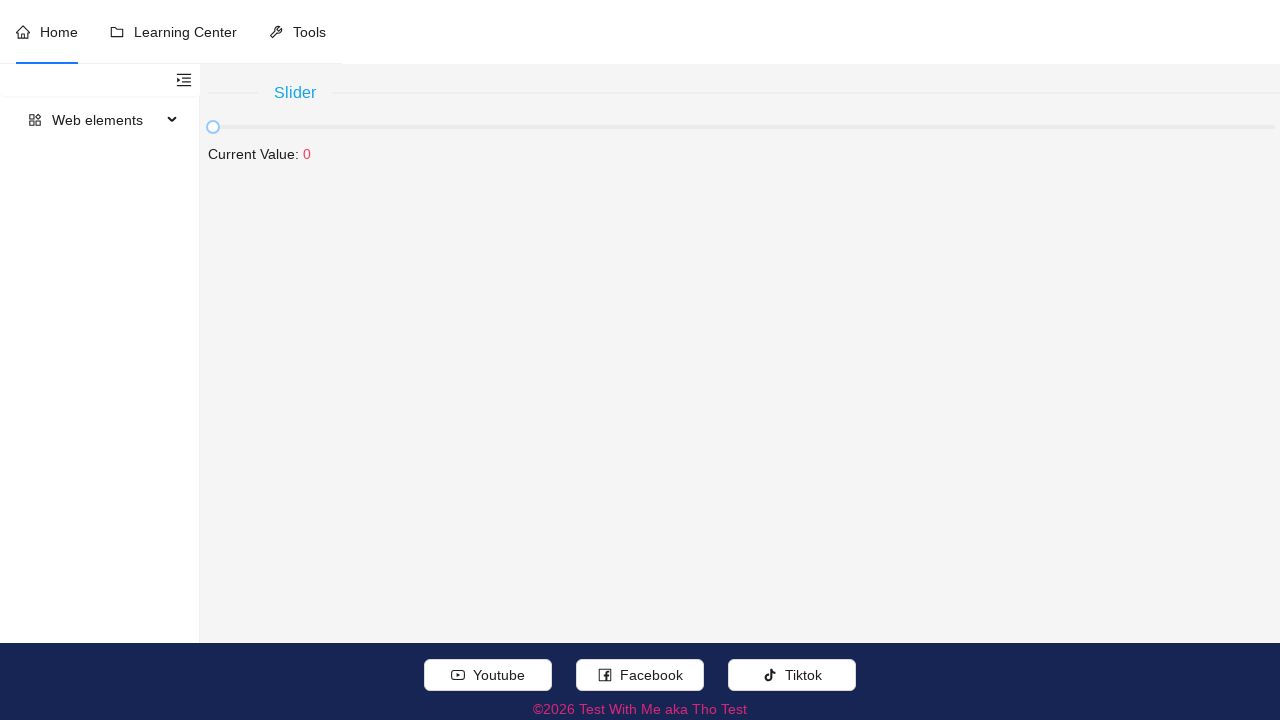

Located the slider rail element
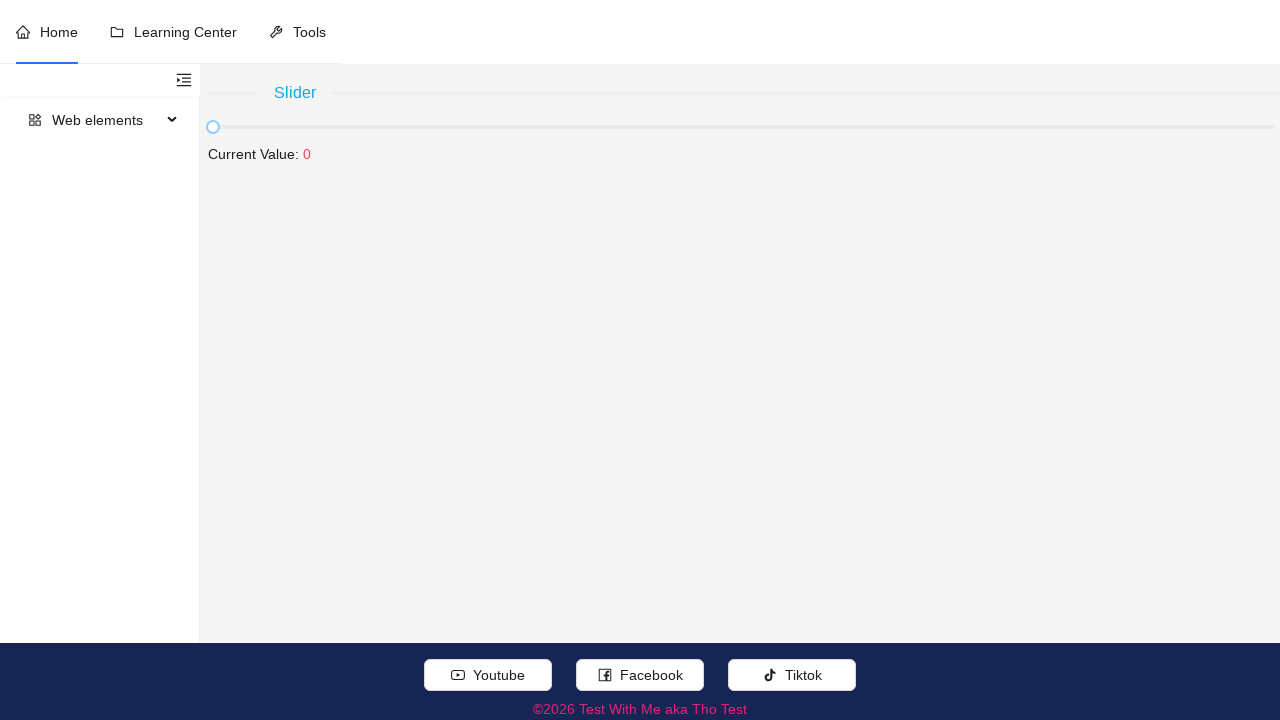

Retrieved slider bounding box dimensions
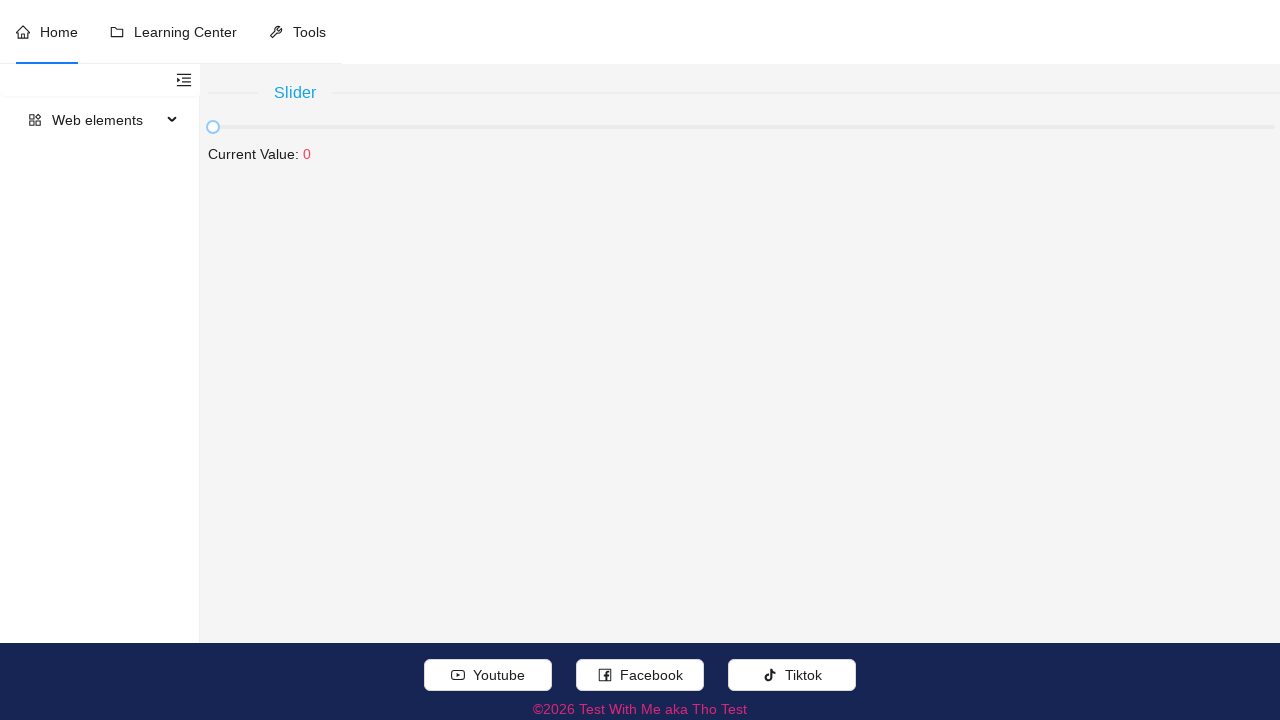

Hovered over slider element at (744, 127) on (//span[.//text()[normalize-space()='Slider']]/following::div[contains(concat(' 
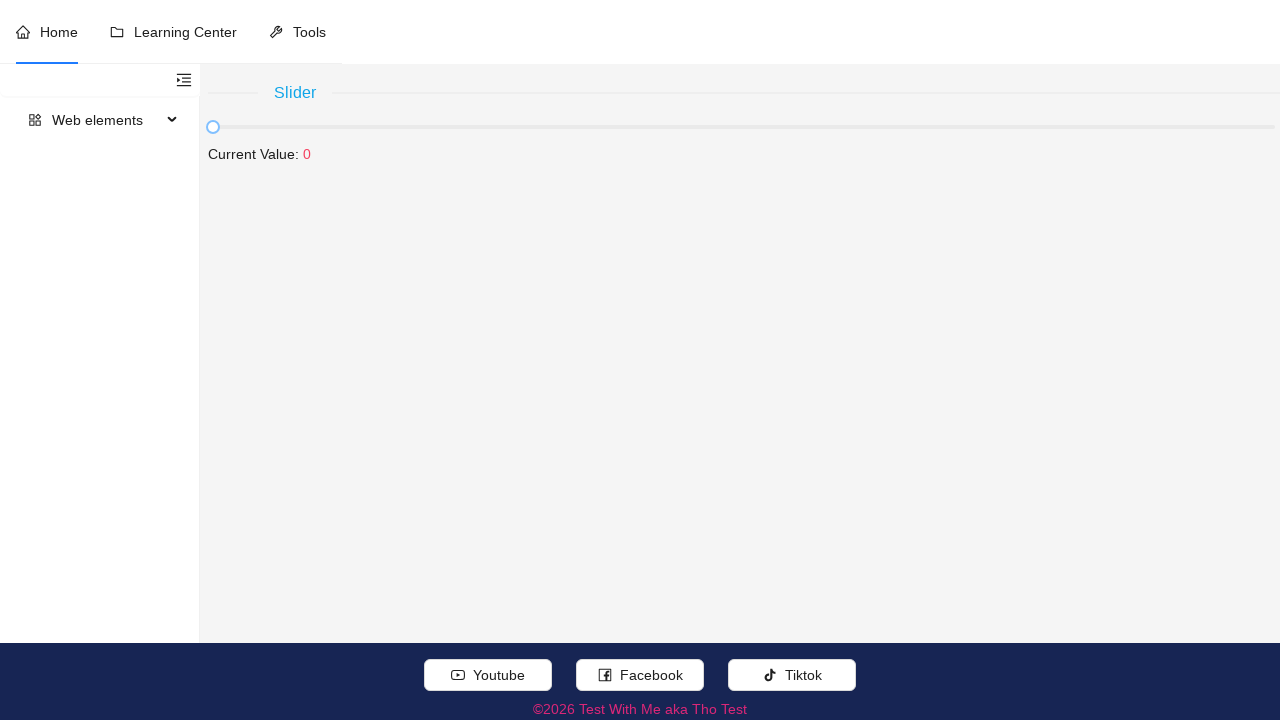

Moved mouse to slider starting position at (213, 127)
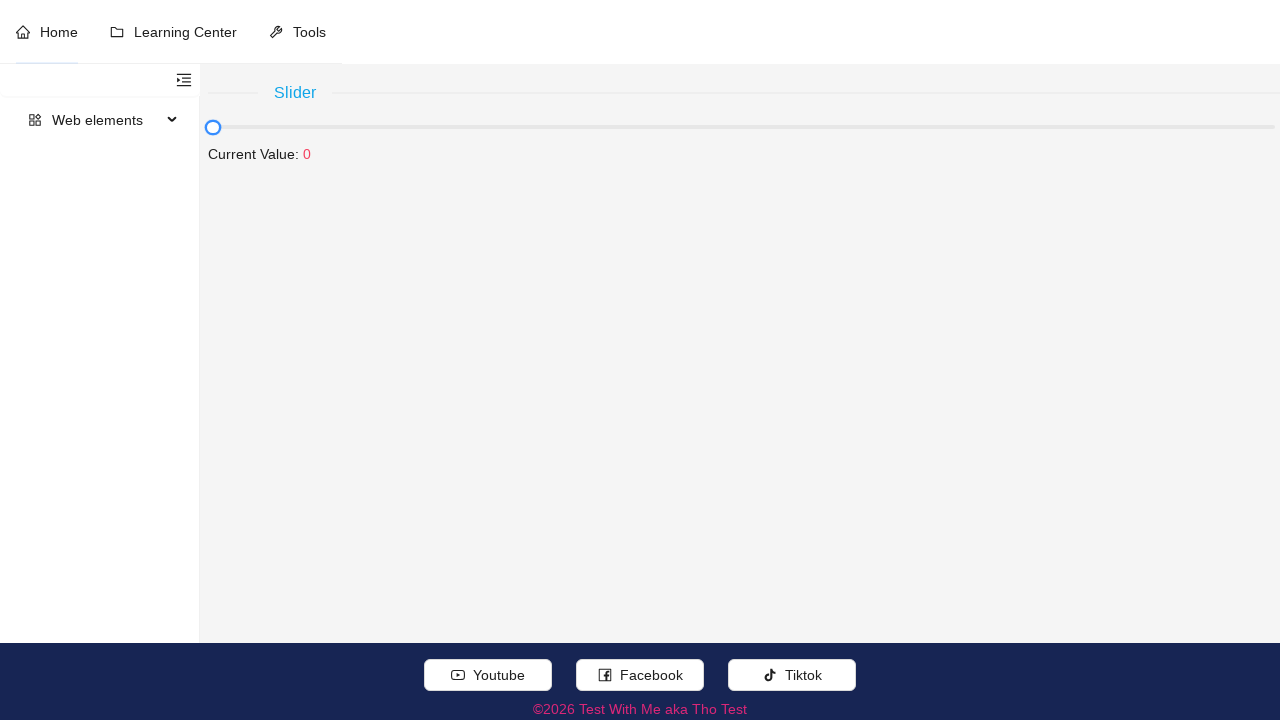

Pressed mouse button down to begin drag at (213, 127)
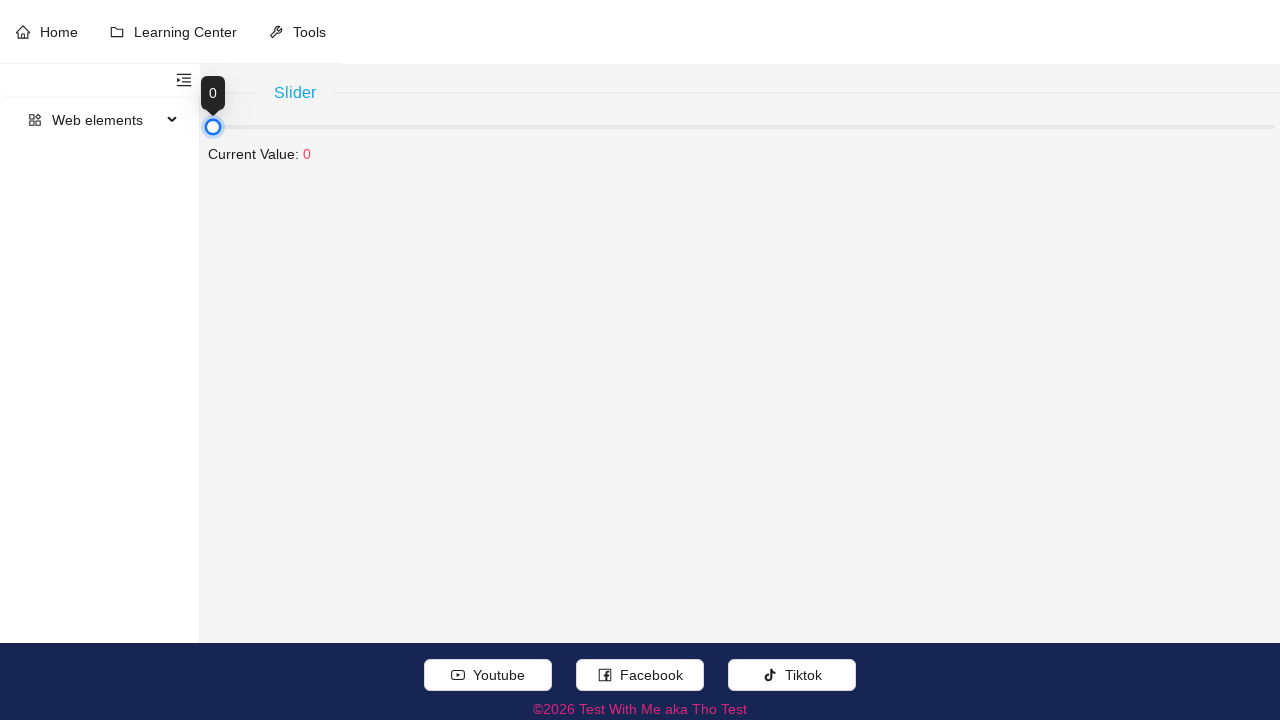

Dragged slider handle to 68% position at (935, 127)
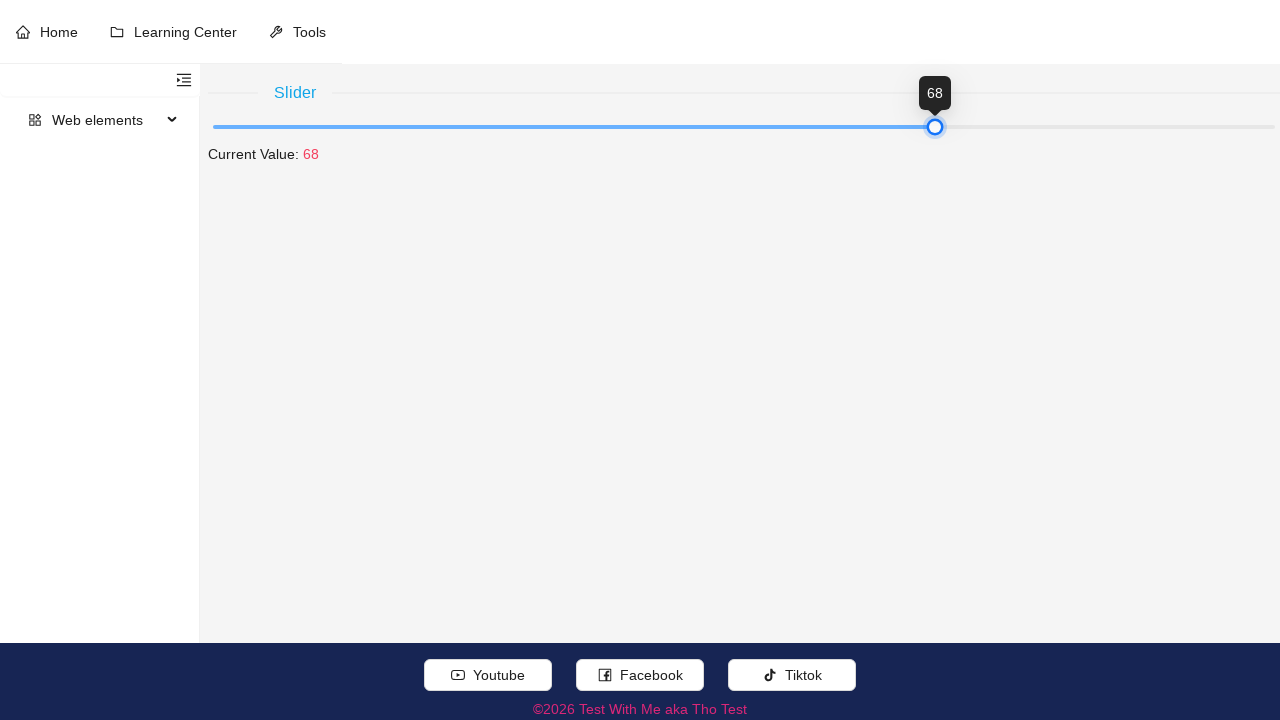

Released mouse button to complete drag at (935, 127)
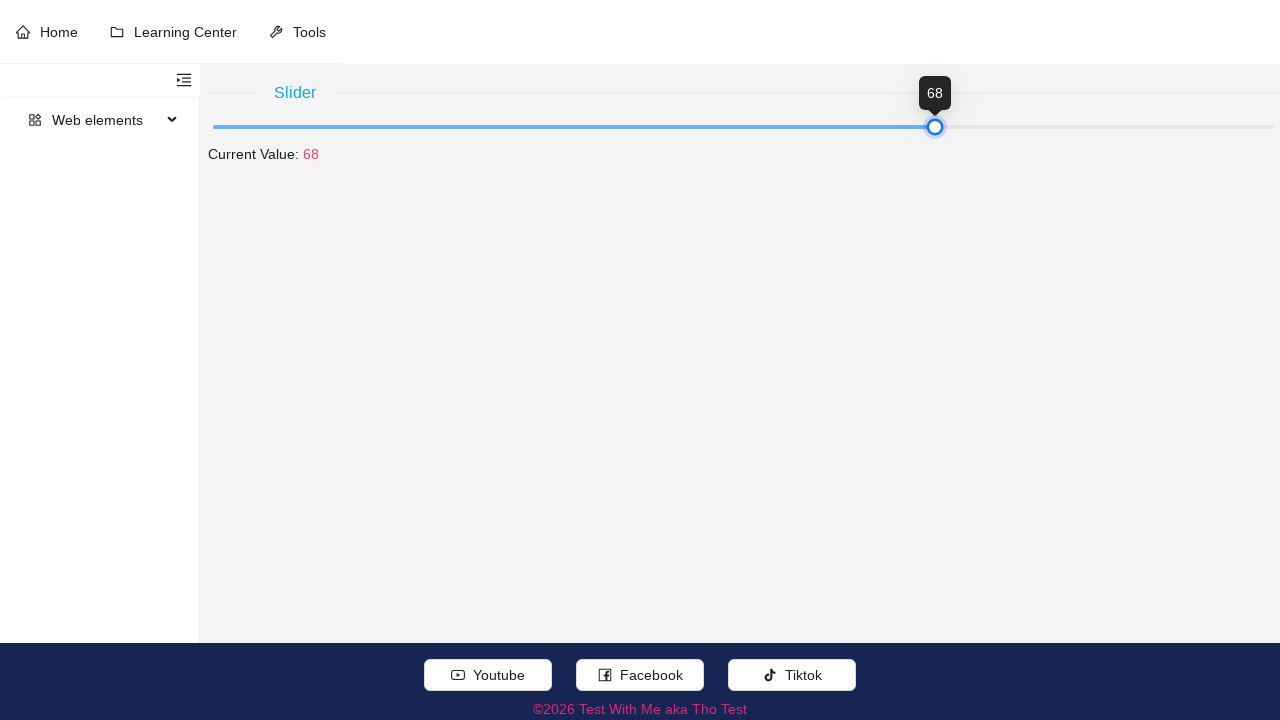

Verified slider value updated to 68
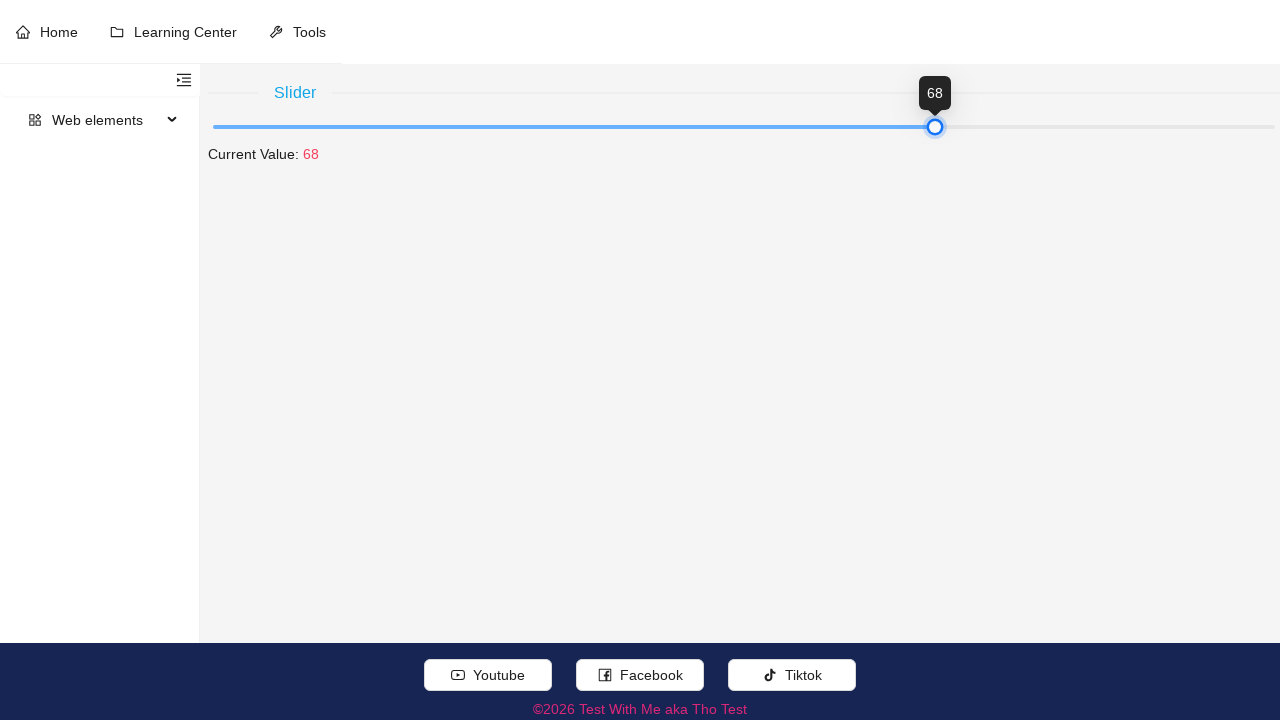

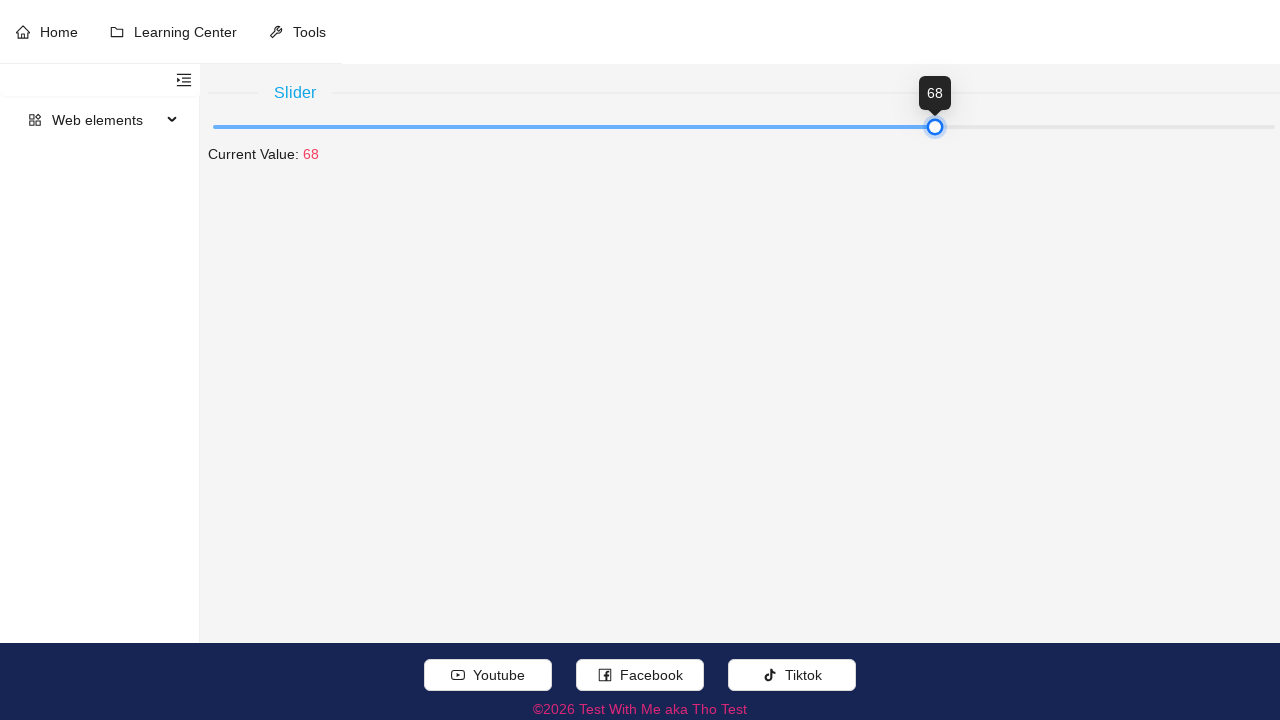